Tests pagination navigation on a quotes website by repeatedly clicking the "Next" button to traverse through multiple pages until no more pages are available.

Starting URL: http://quotes.toscrape.com/page/1/

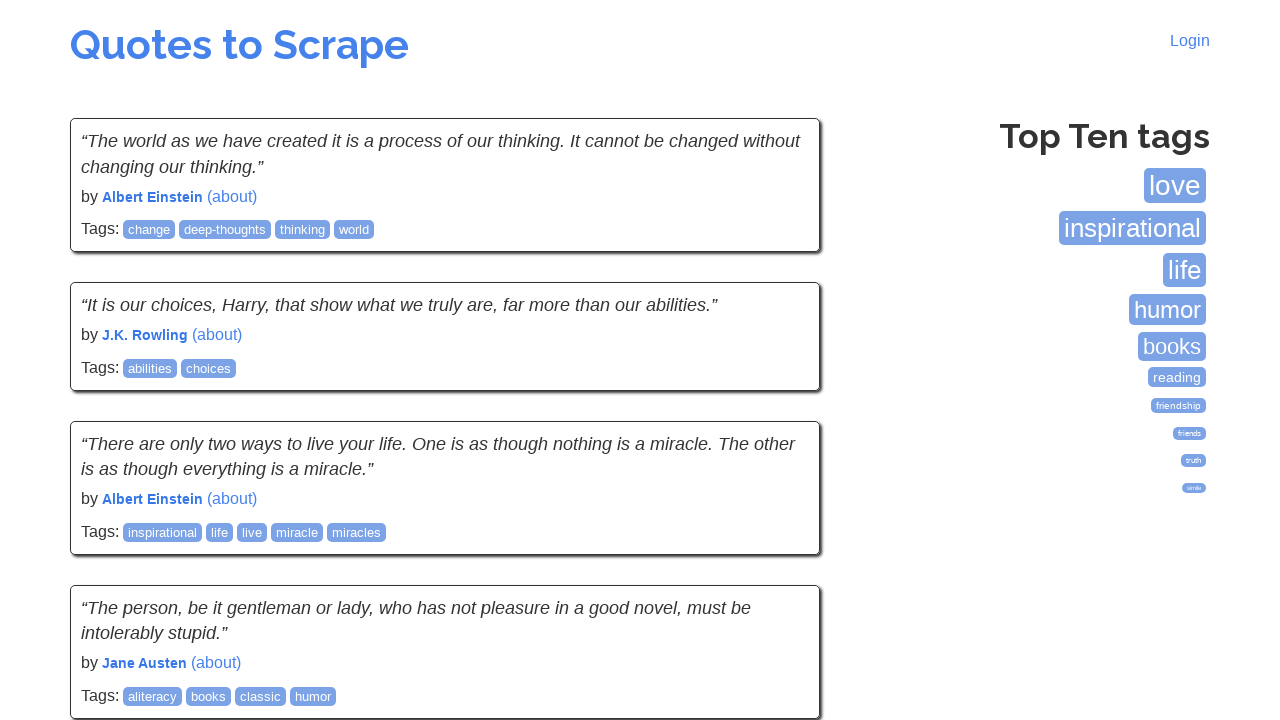

Waited for quotes to load on the first page
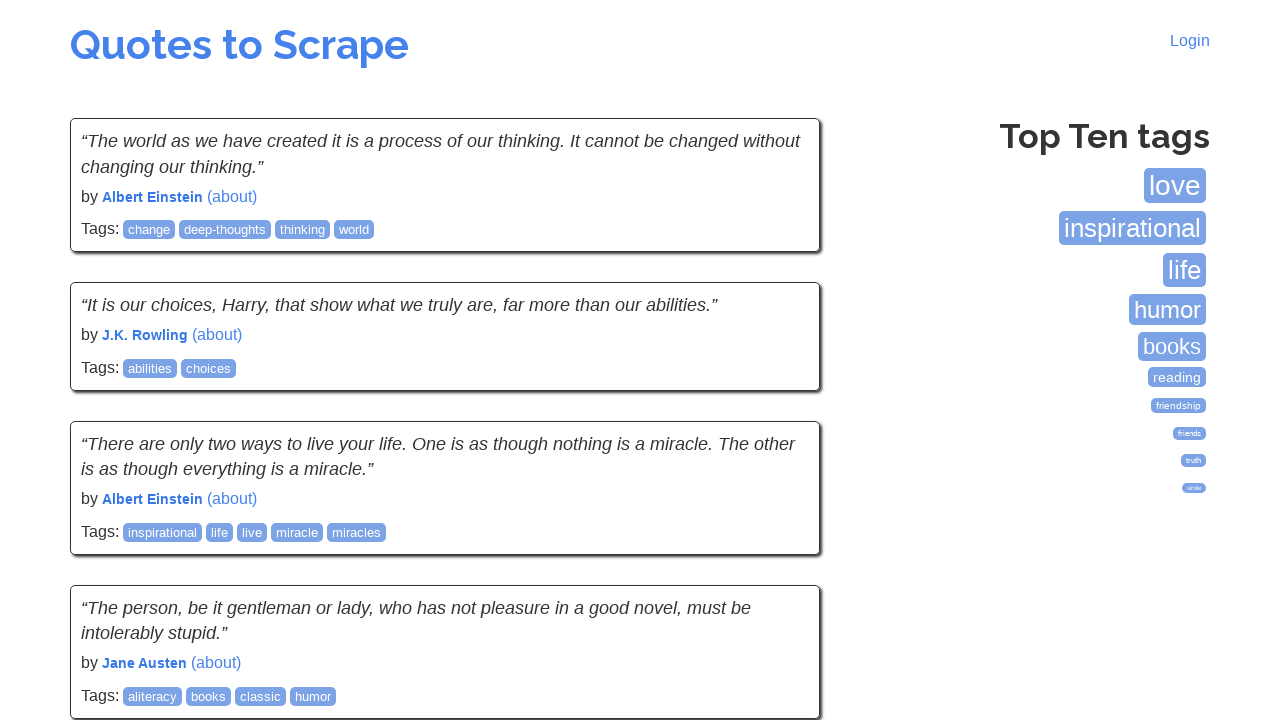

Located the next button on the current page
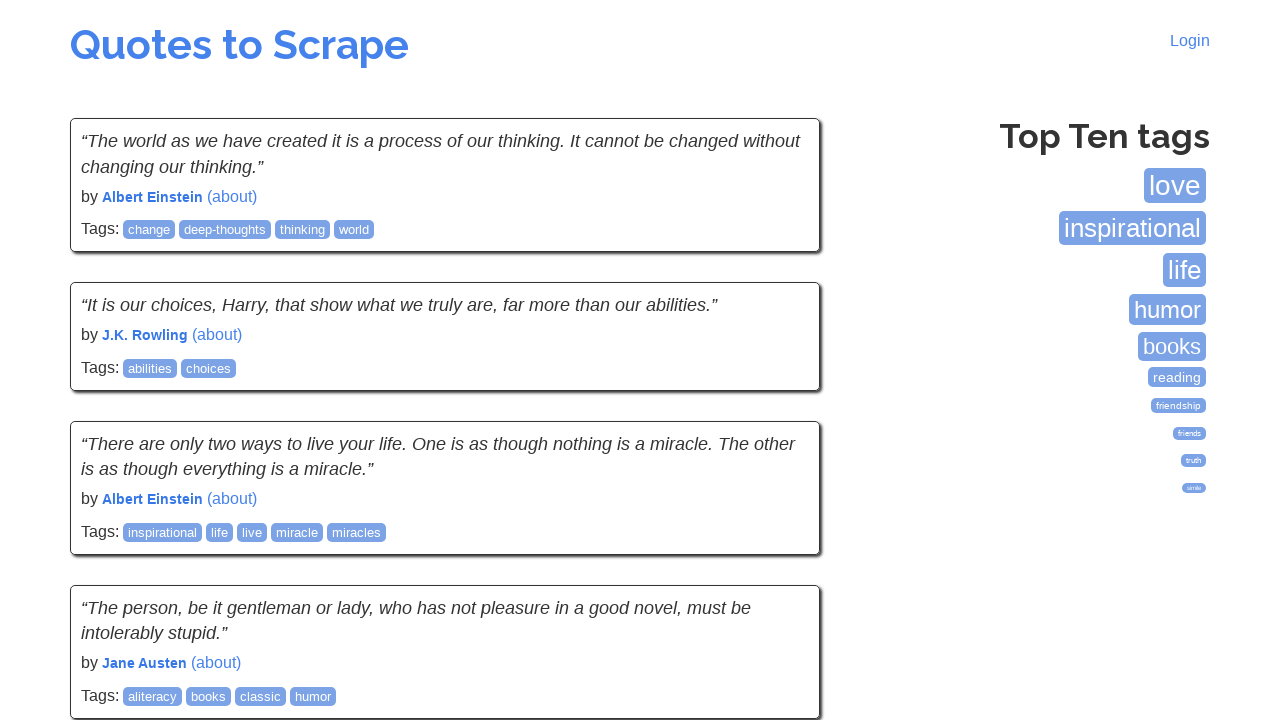

Clicked the next button to navigate to the next page at (778, 542) on li.next a
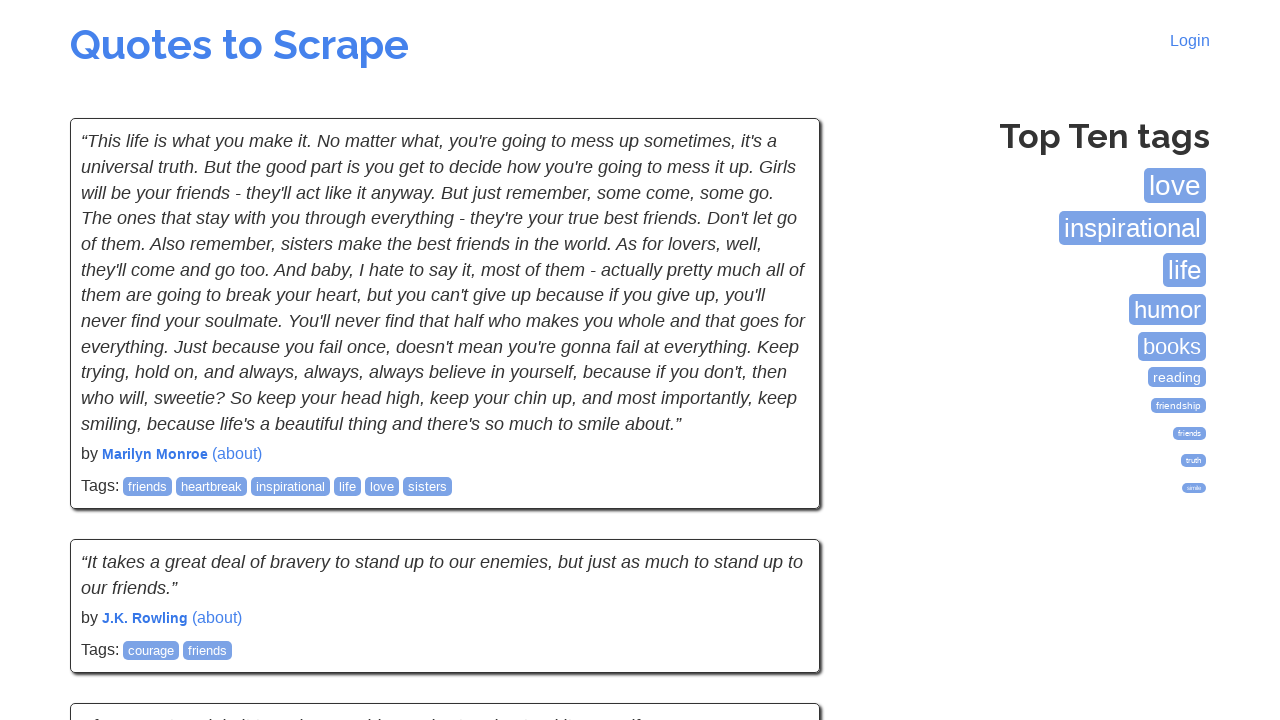

Waited for quotes to load on the new page
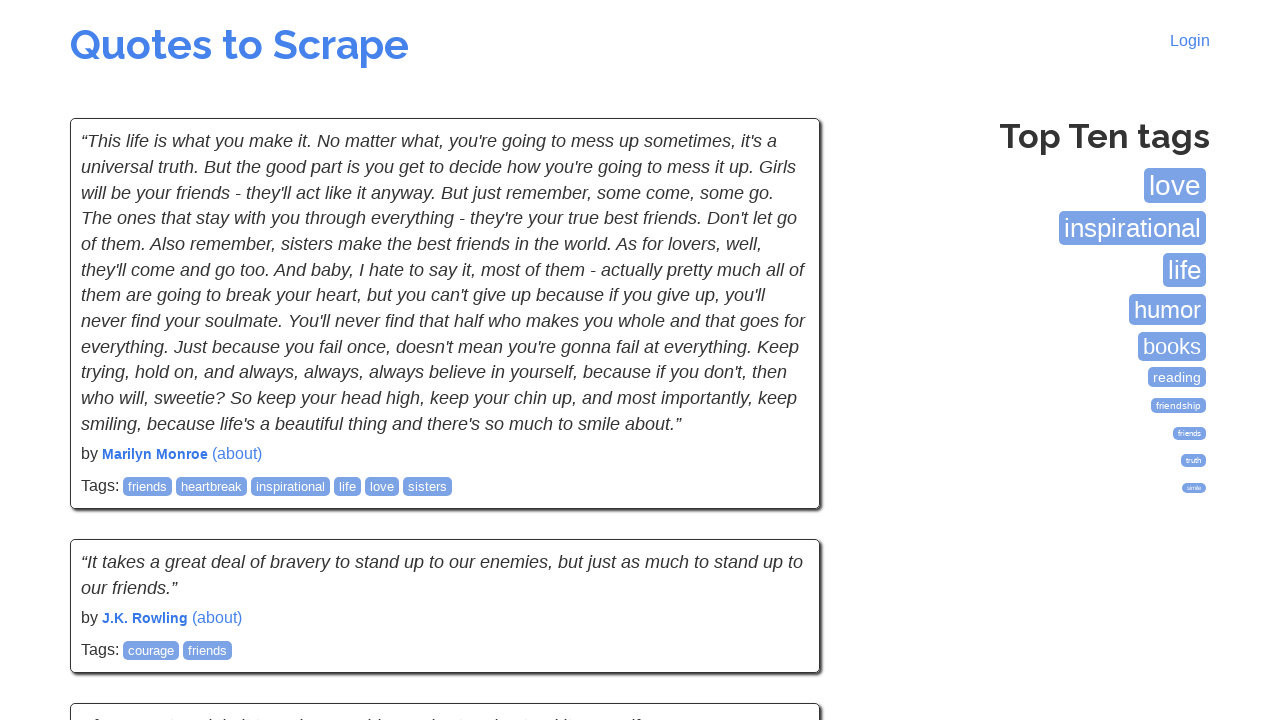

Located the next button on the current page
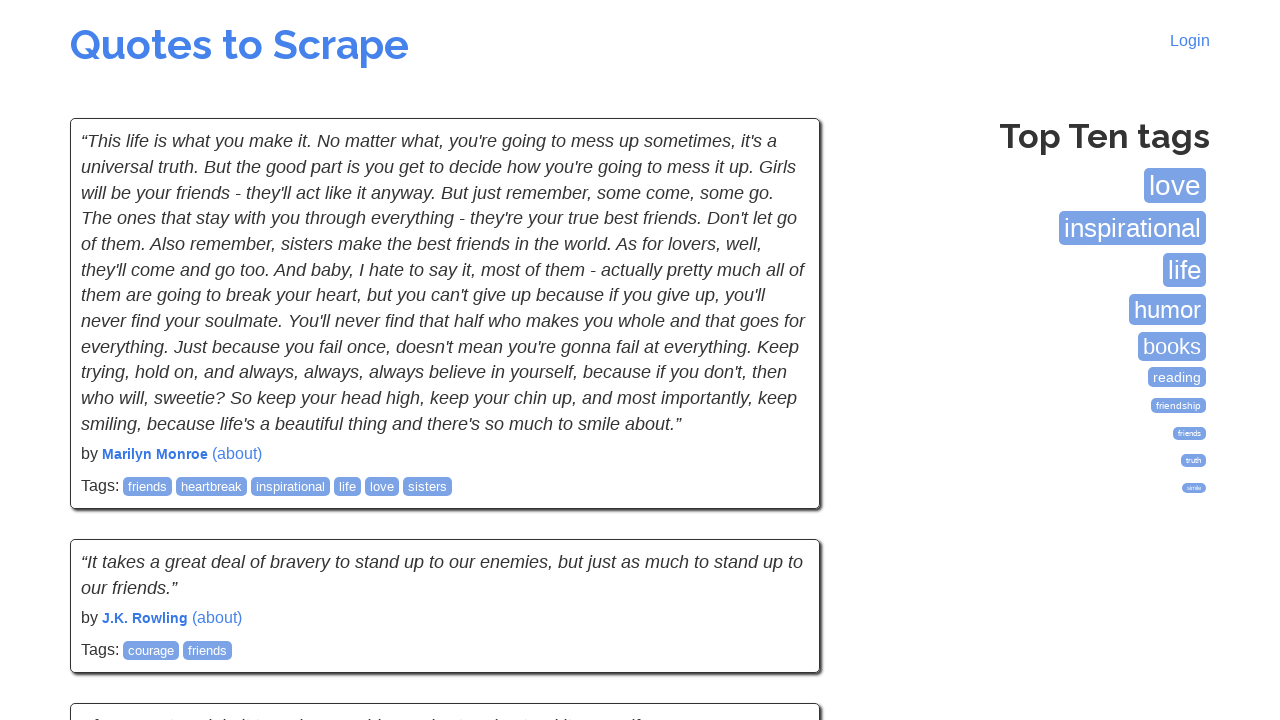

Clicked the next button to navigate to the next page at (778, 542) on li.next a
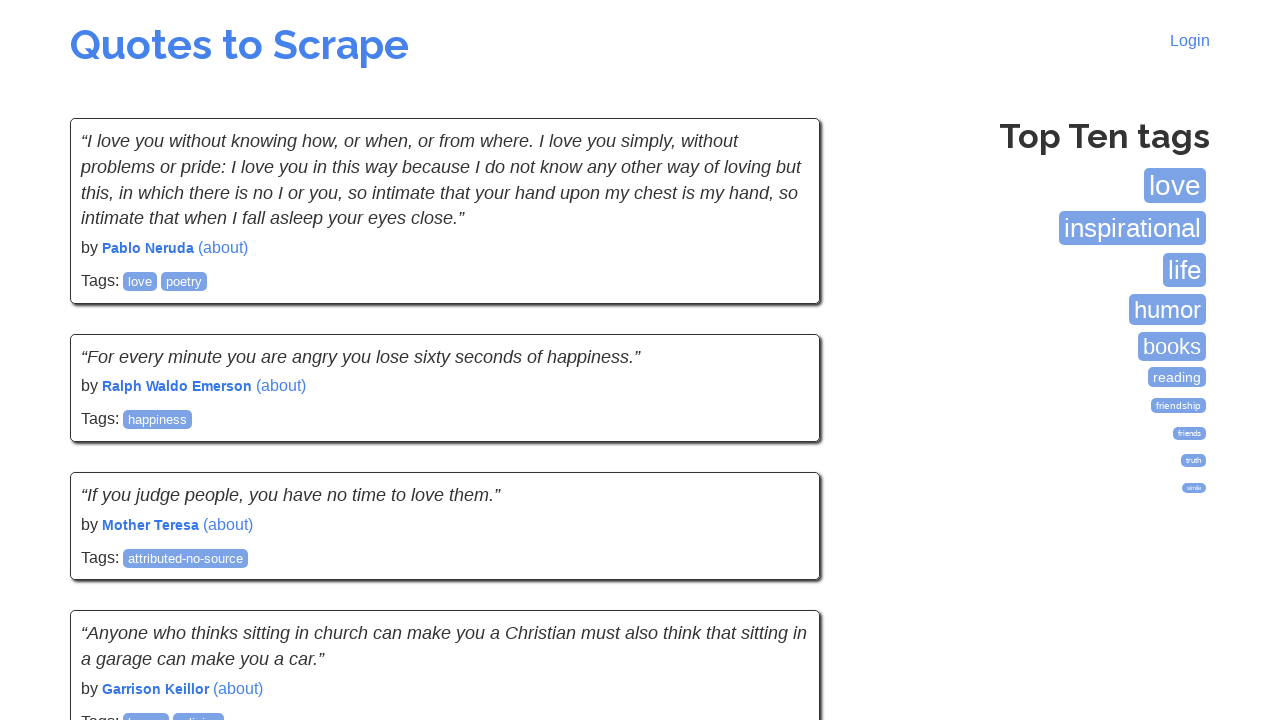

Waited for quotes to load on the new page
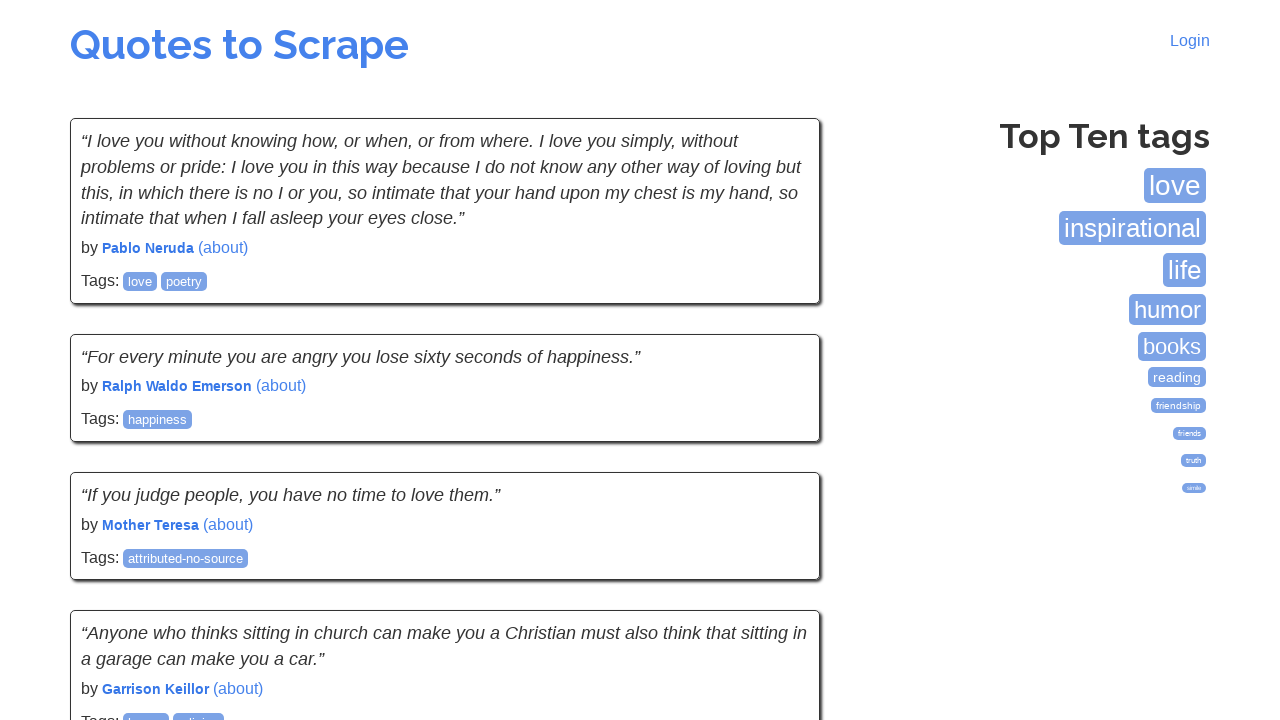

Located the next button on the current page
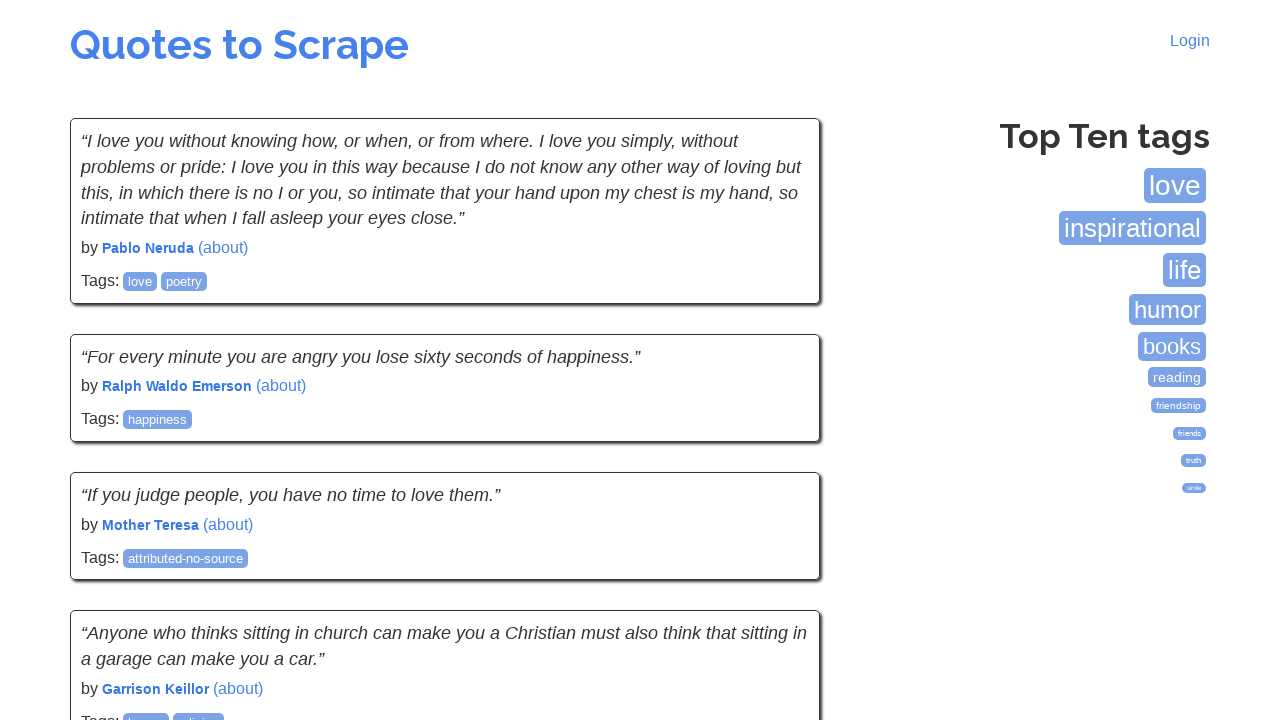

Clicked the next button to navigate to the next page at (778, 542) on li.next a
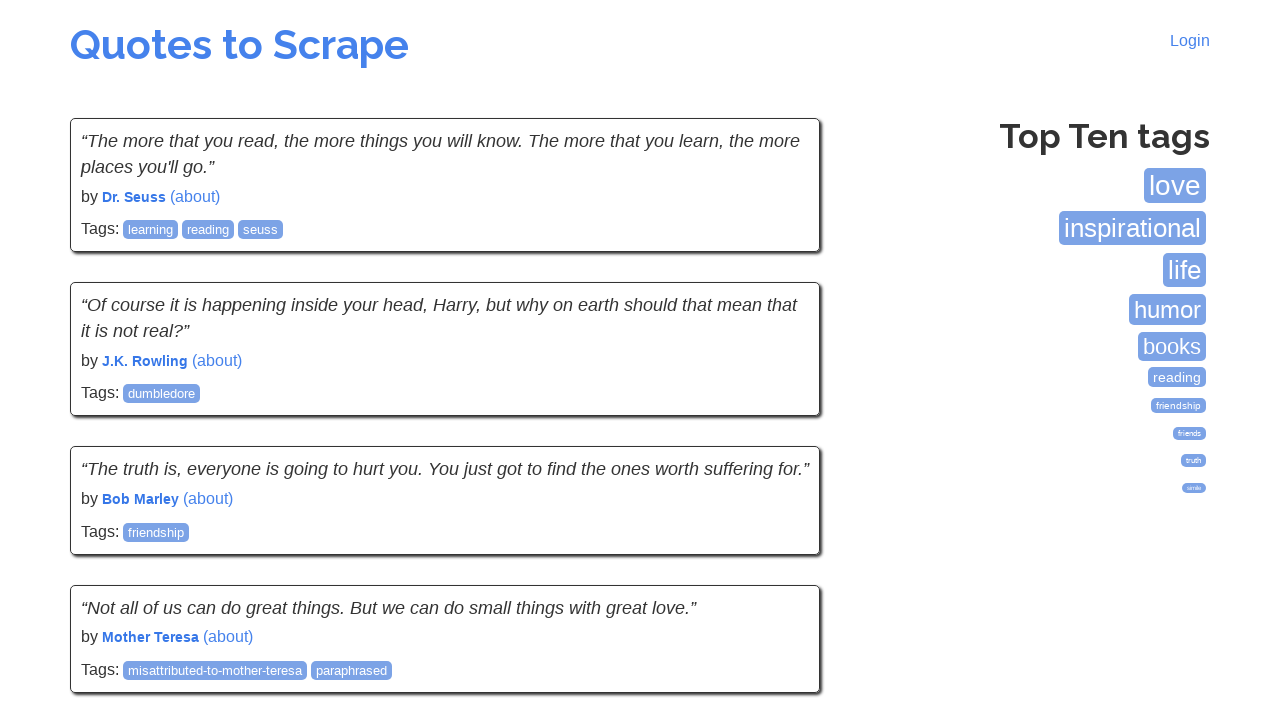

Waited for quotes to load on the new page
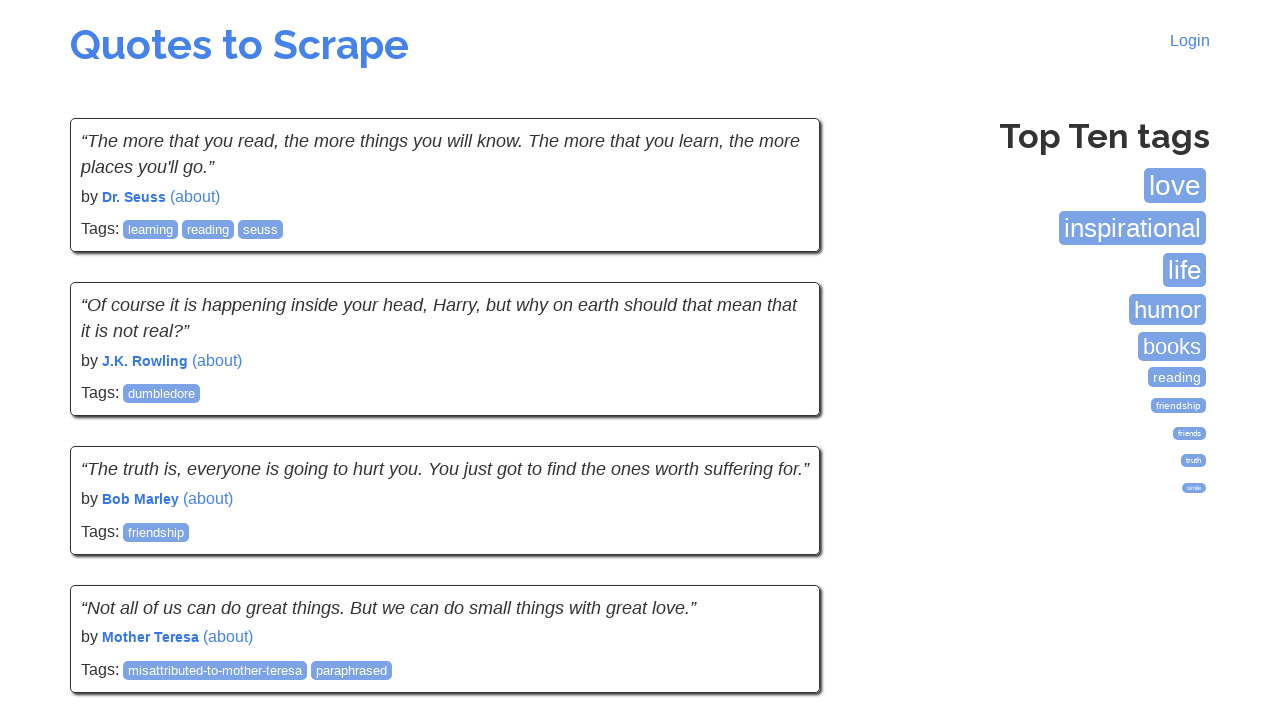

Located the next button on the current page
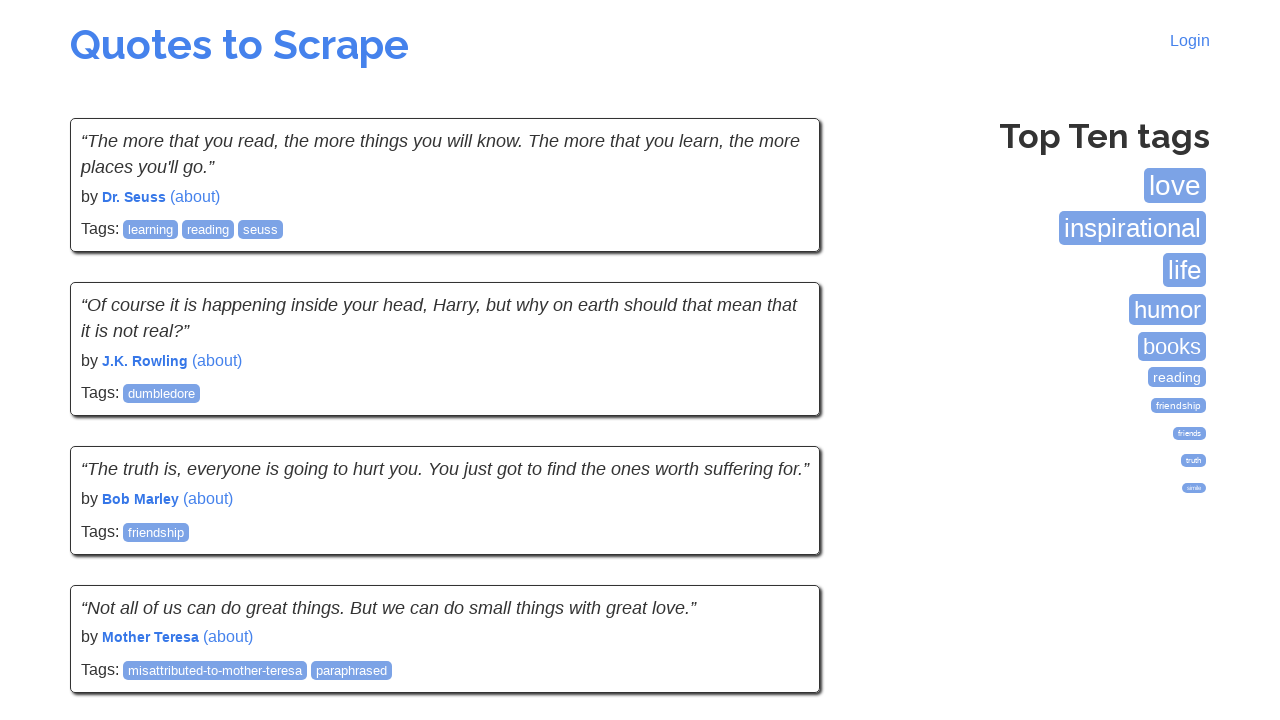

Clicked the next button to navigate to the next page at (778, 542) on li.next a
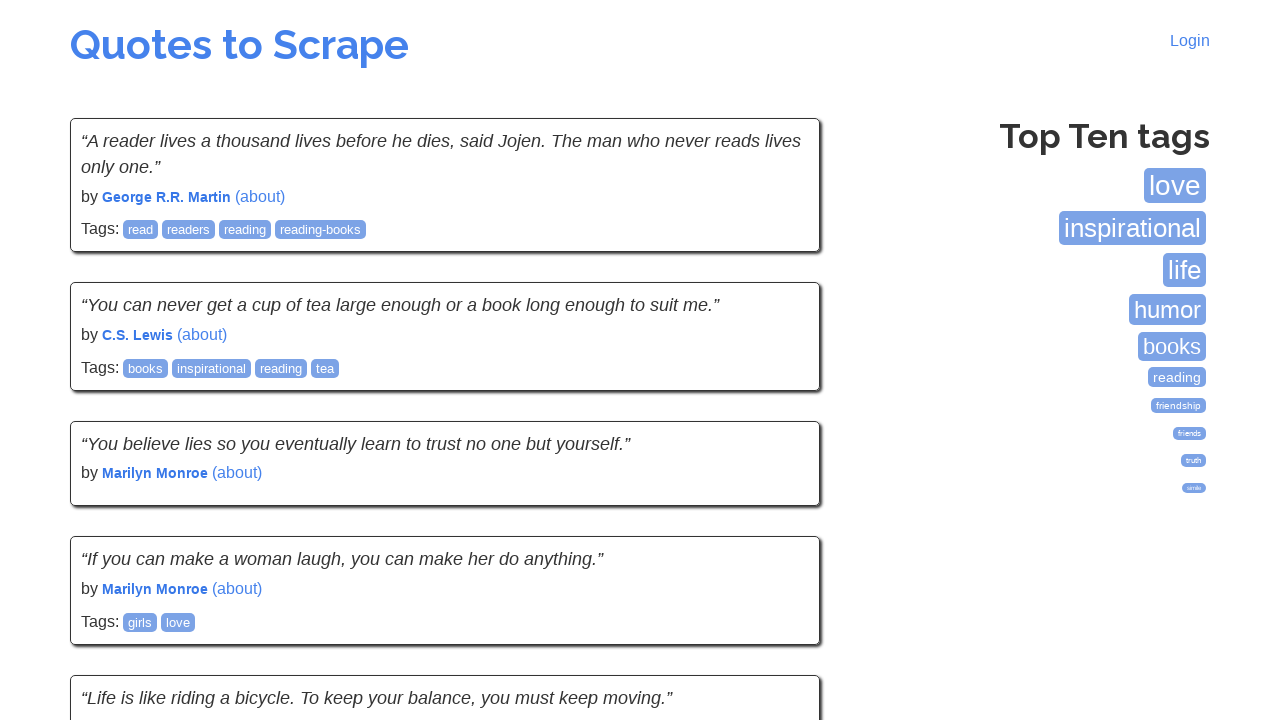

Waited for quotes to load on the new page
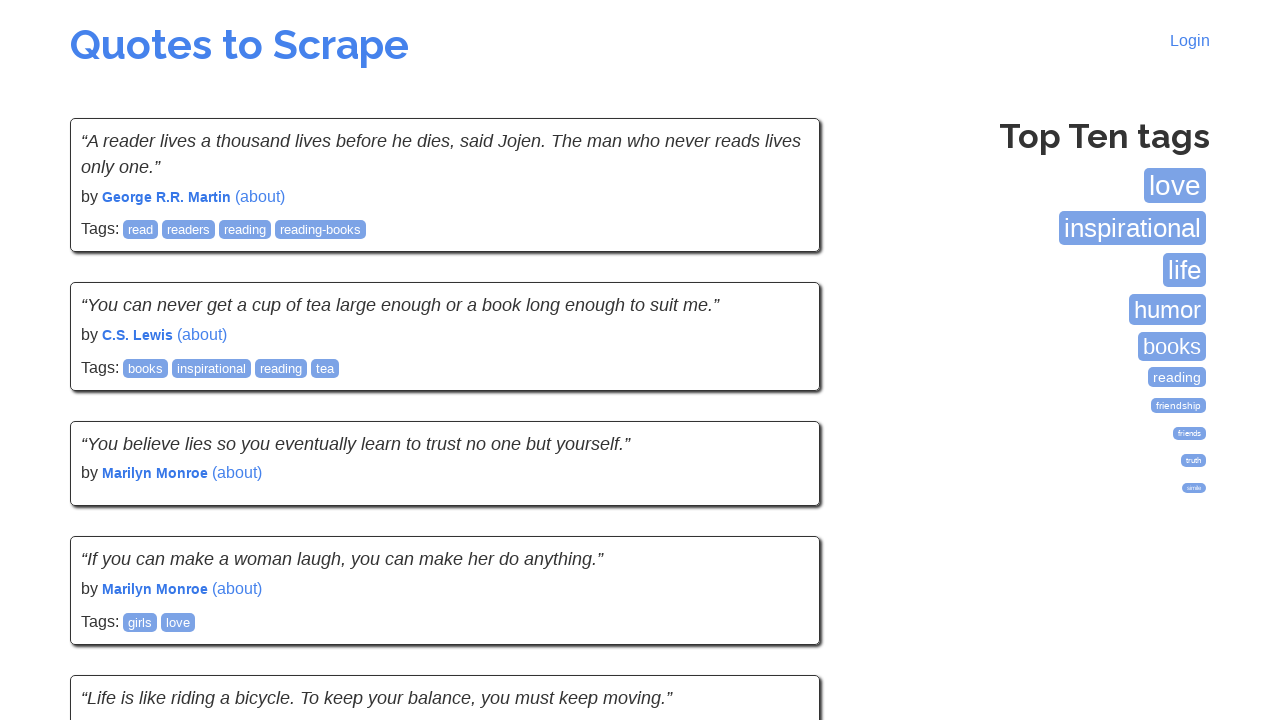

Located the next button on the current page
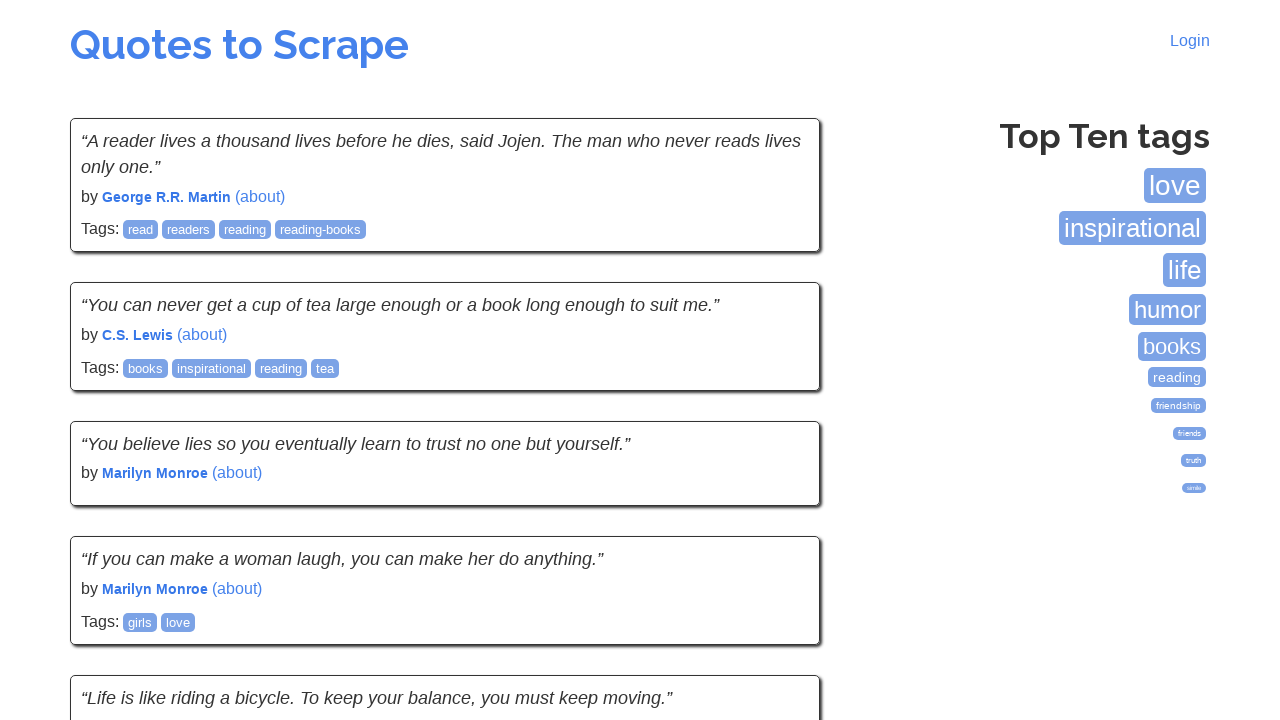

Clicked the next button to navigate to the next page at (778, 541) on li.next a
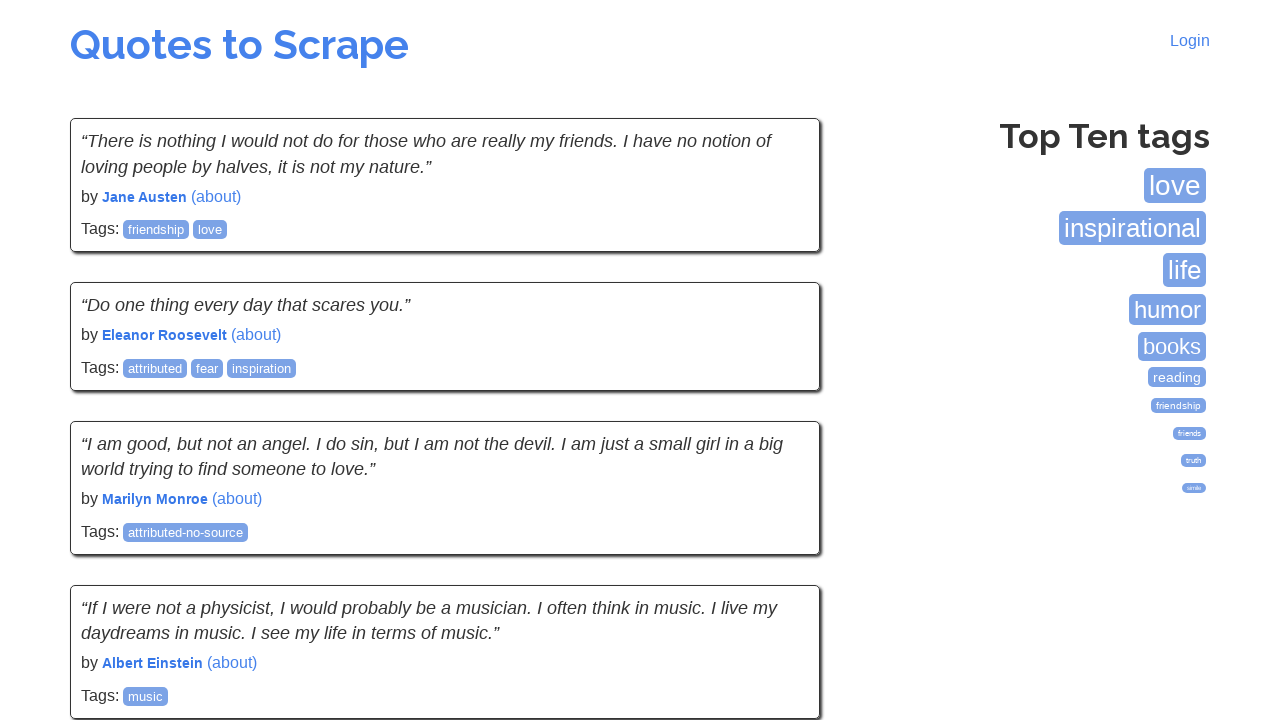

Waited for quotes to load on the new page
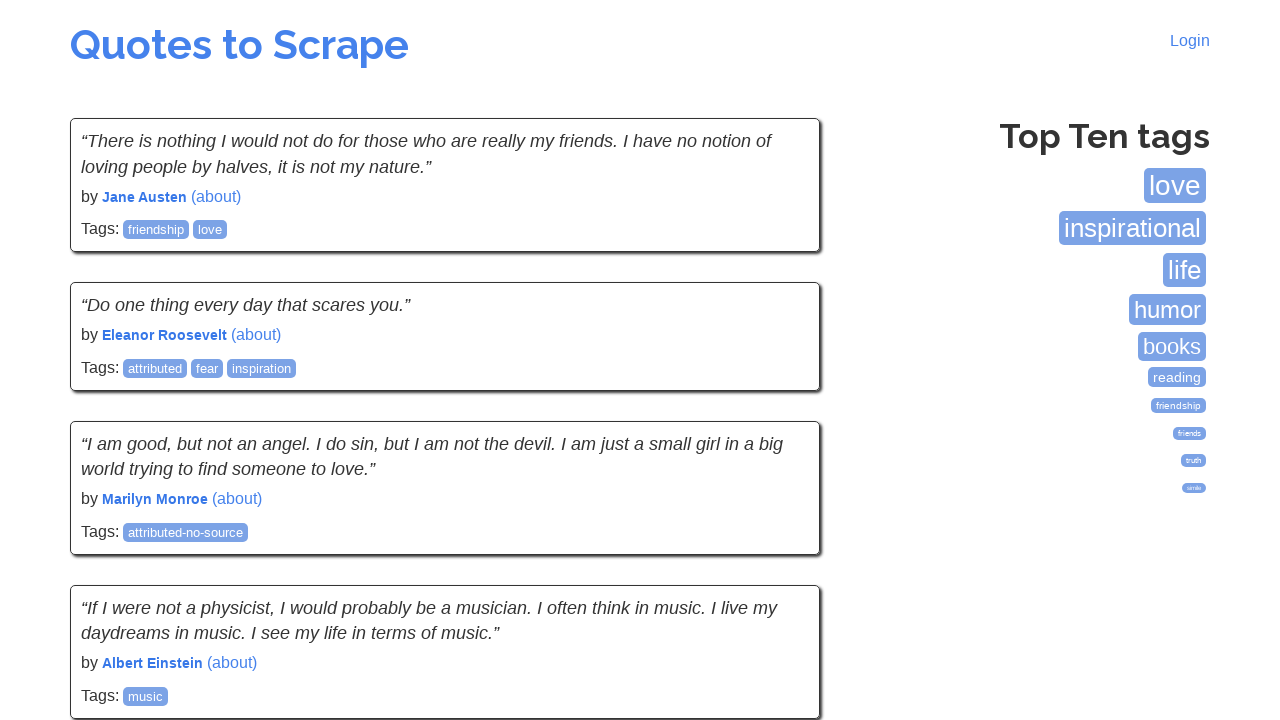

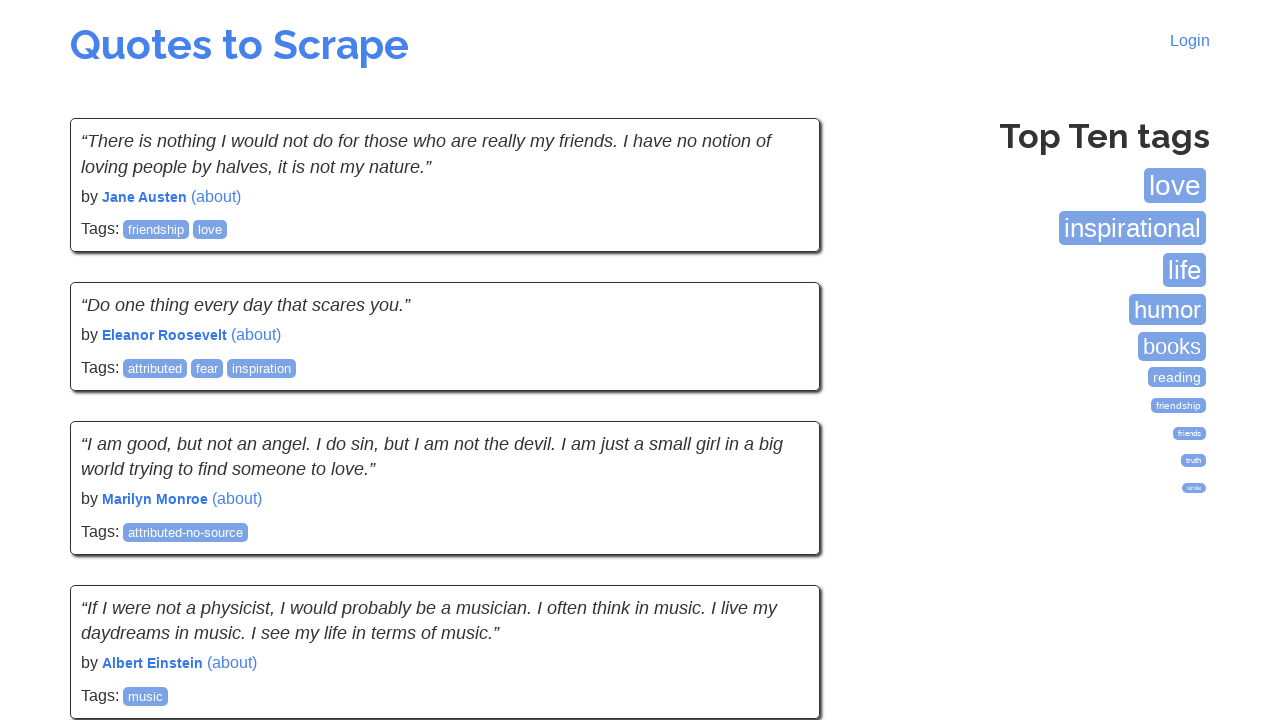